Tests the search functionality on python.org by entering "pycon" as a search term and verifying that search results are displayed.

Starting URL: https://www.python.org

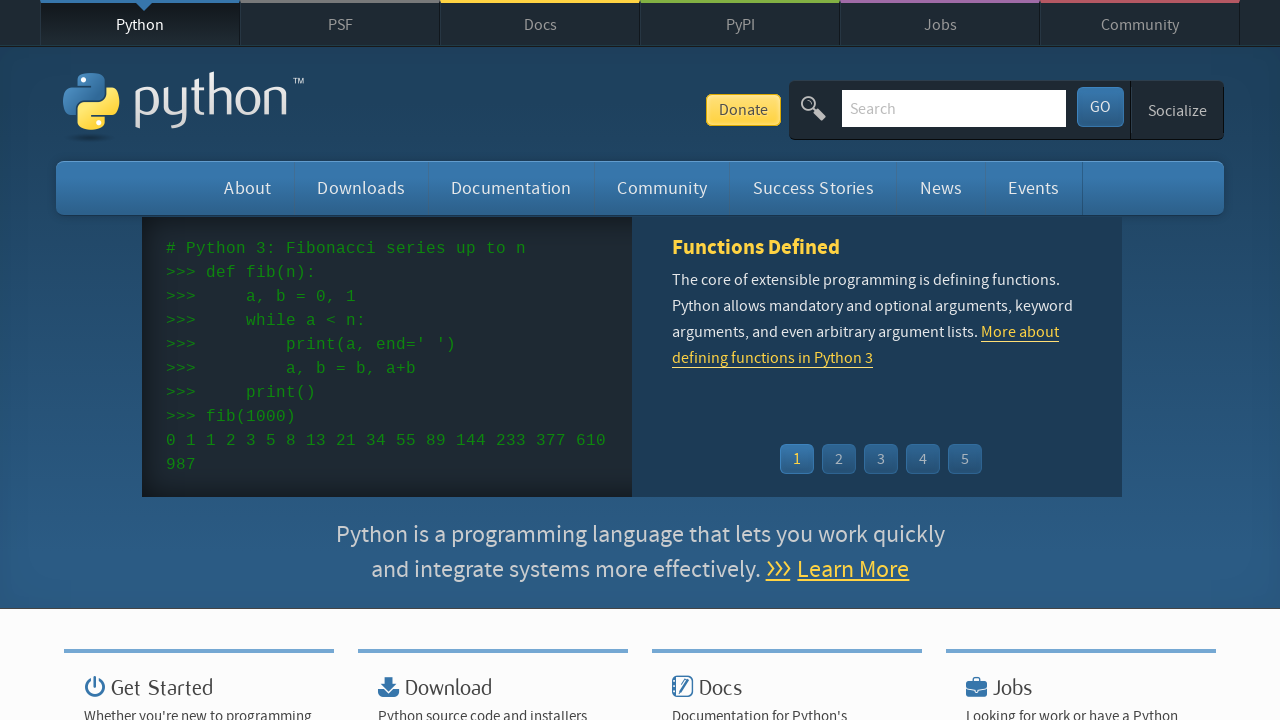

Verified page title contains 'Python'
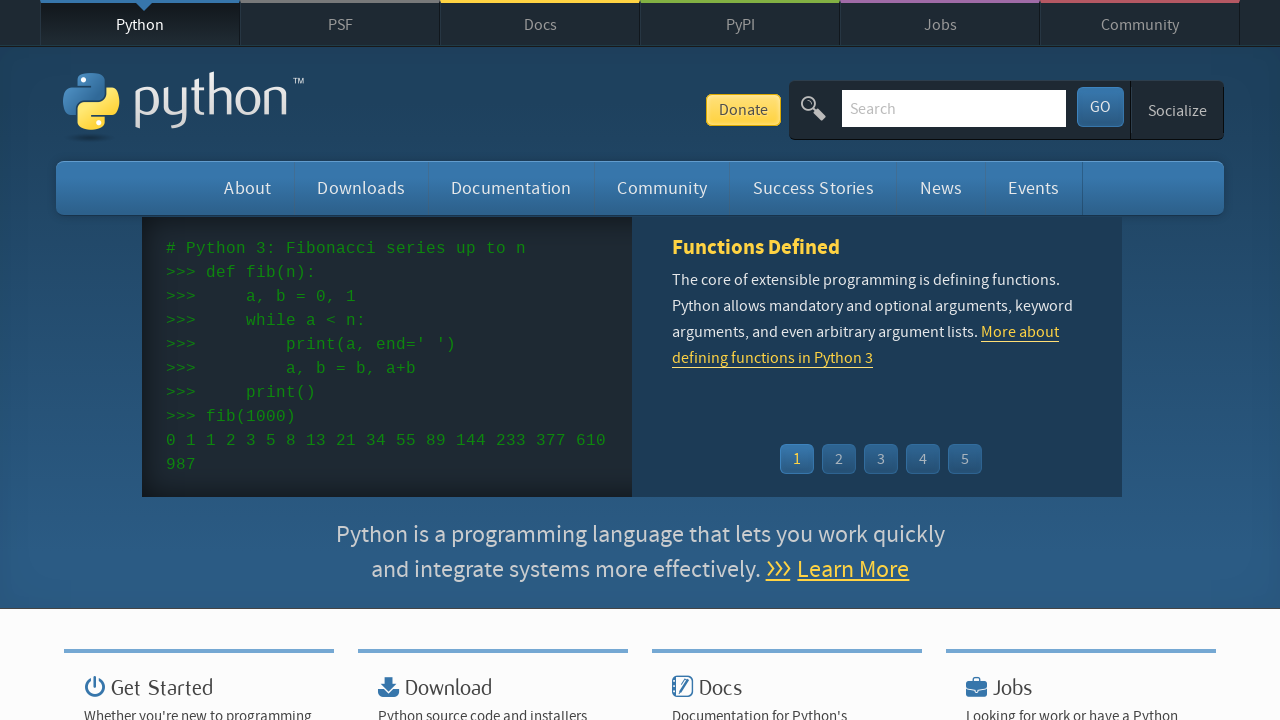

Filled search field with 'pycon' on input[name='q']
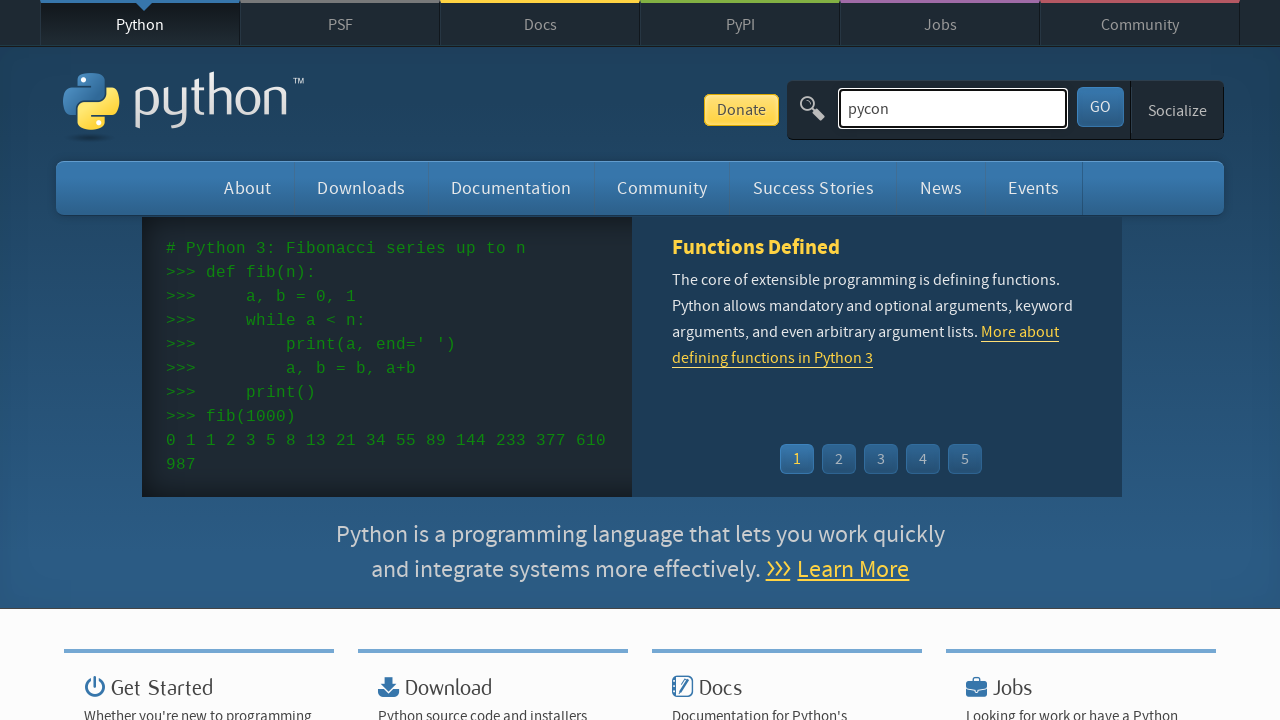

Clicked search submit button at (1100, 107) on button[type='submit']
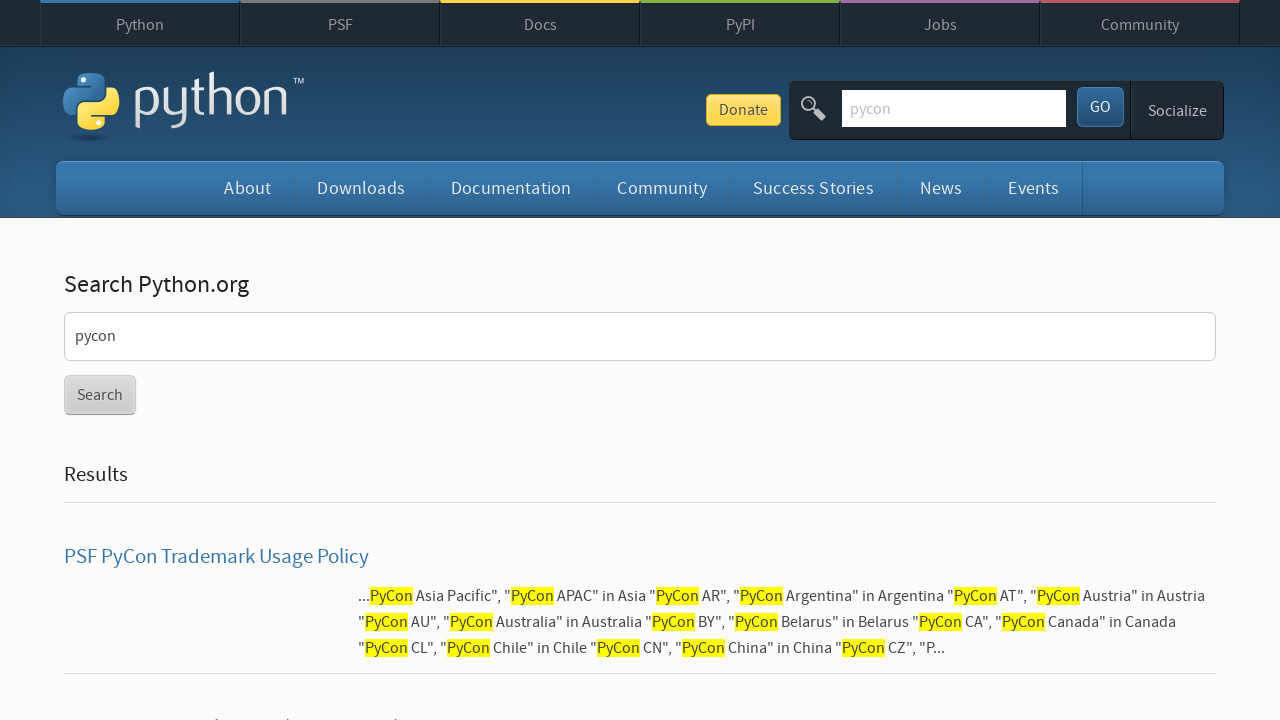

Search results loaded and are visible
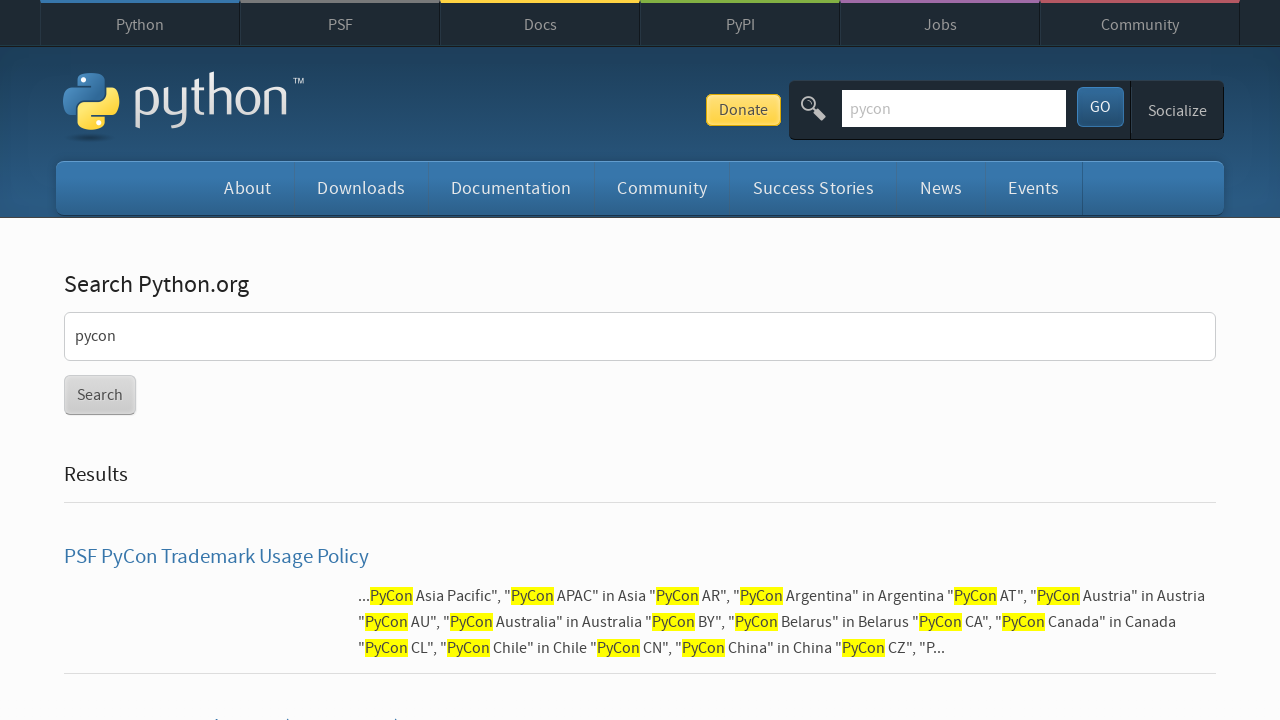

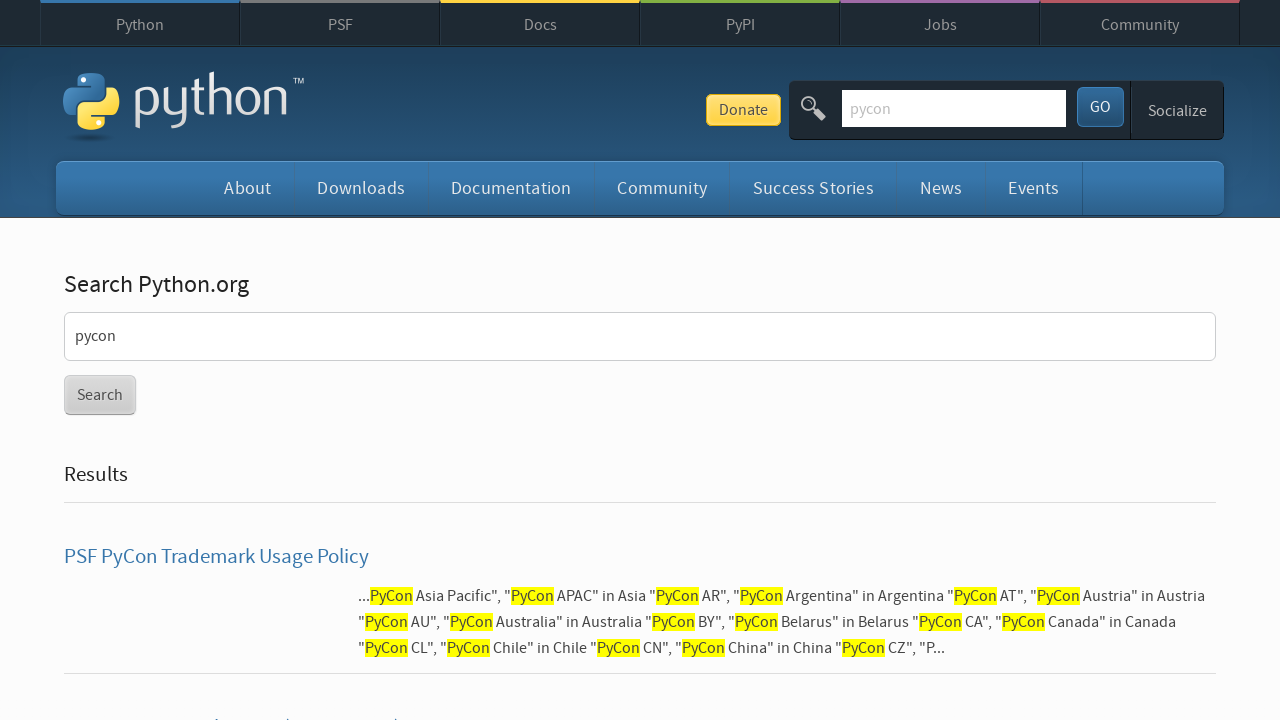